Tests dismissing a JavaScript confirm dialog and verifying the cancel message

Starting URL: https://the-internet.herokuapp.com/javascript_alerts

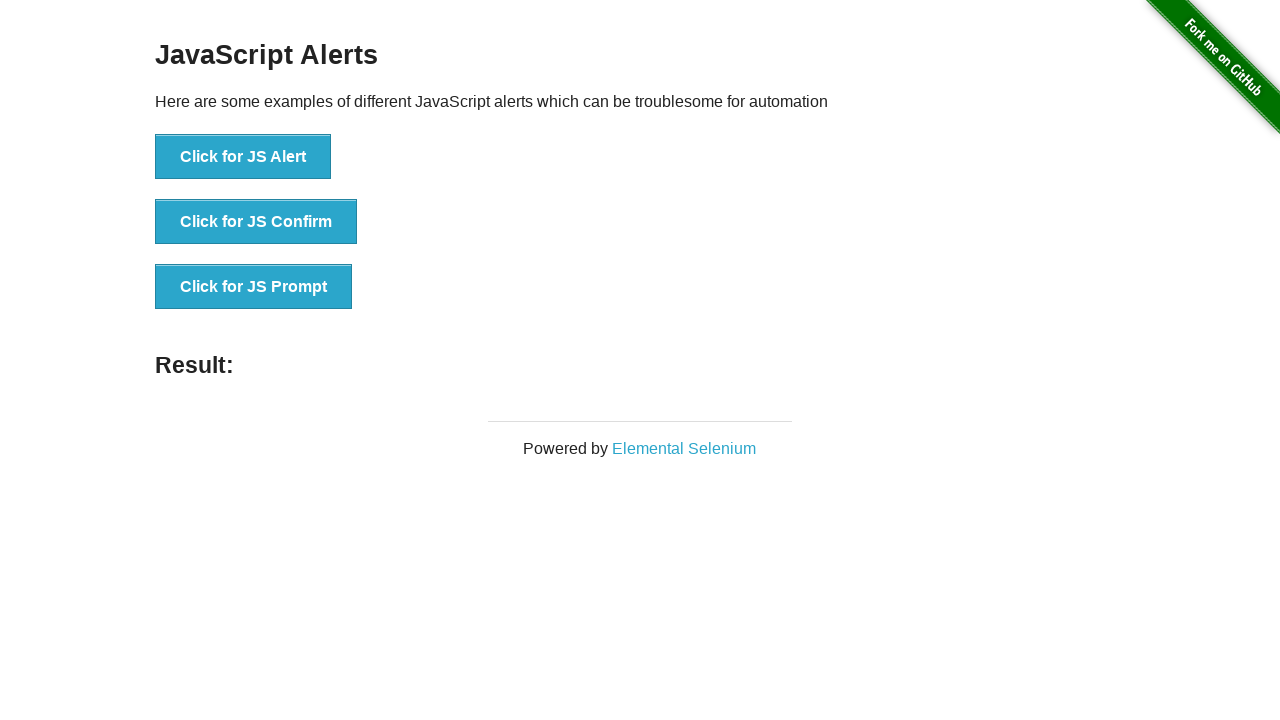

Set up dialog handler to dismiss JavaScript confirm dialog
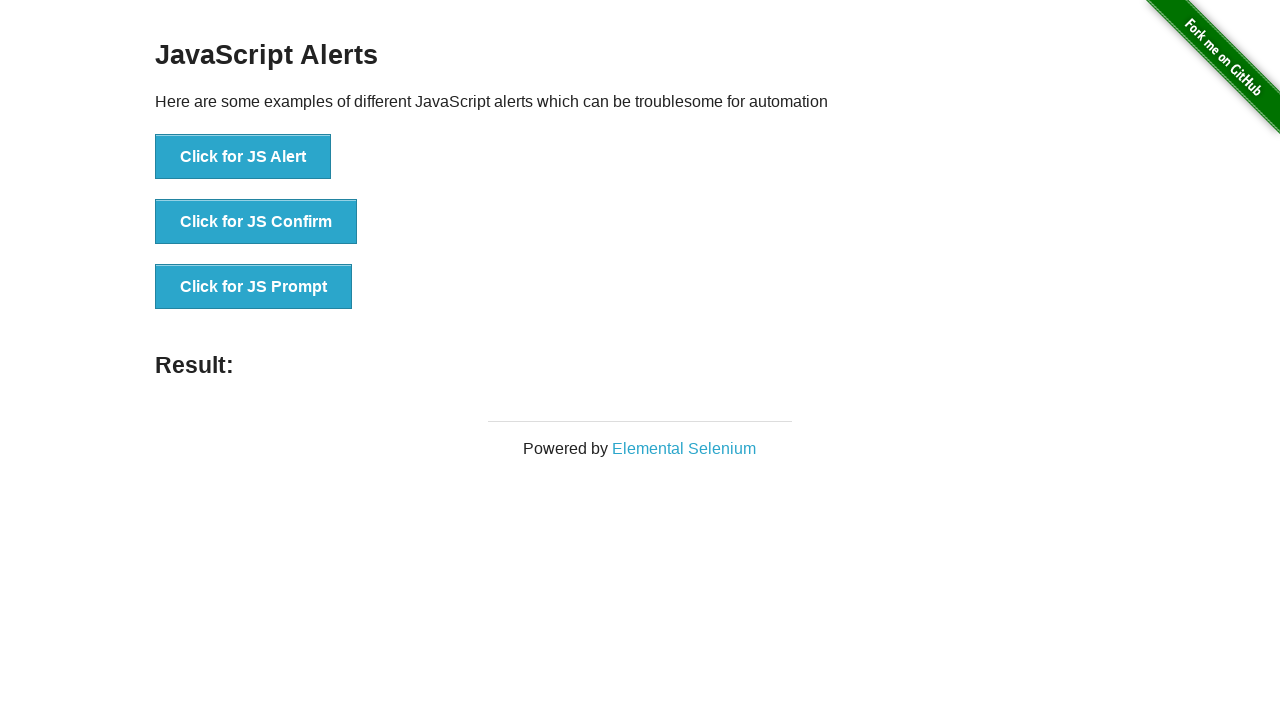

Clicked button to trigger JavaScript confirm dialog at (256, 222) on xpath=//button[@onclick='jsConfirm()']
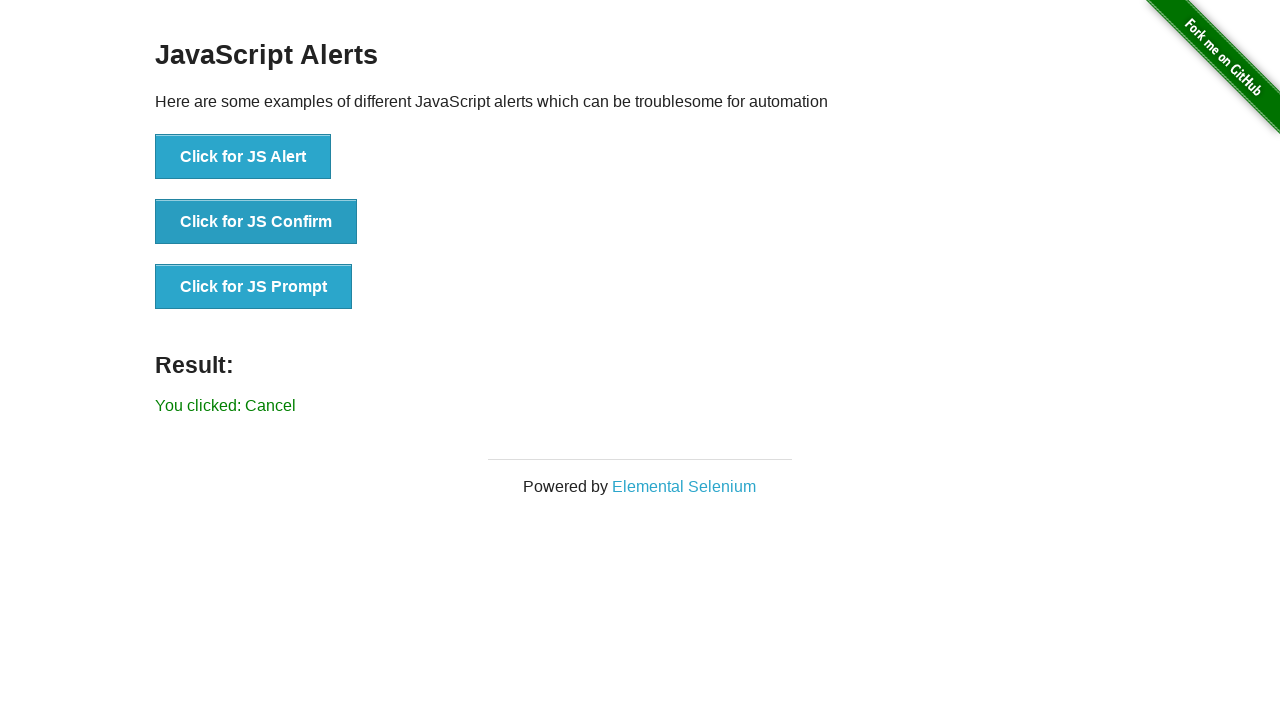

Located result element displaying dialog response
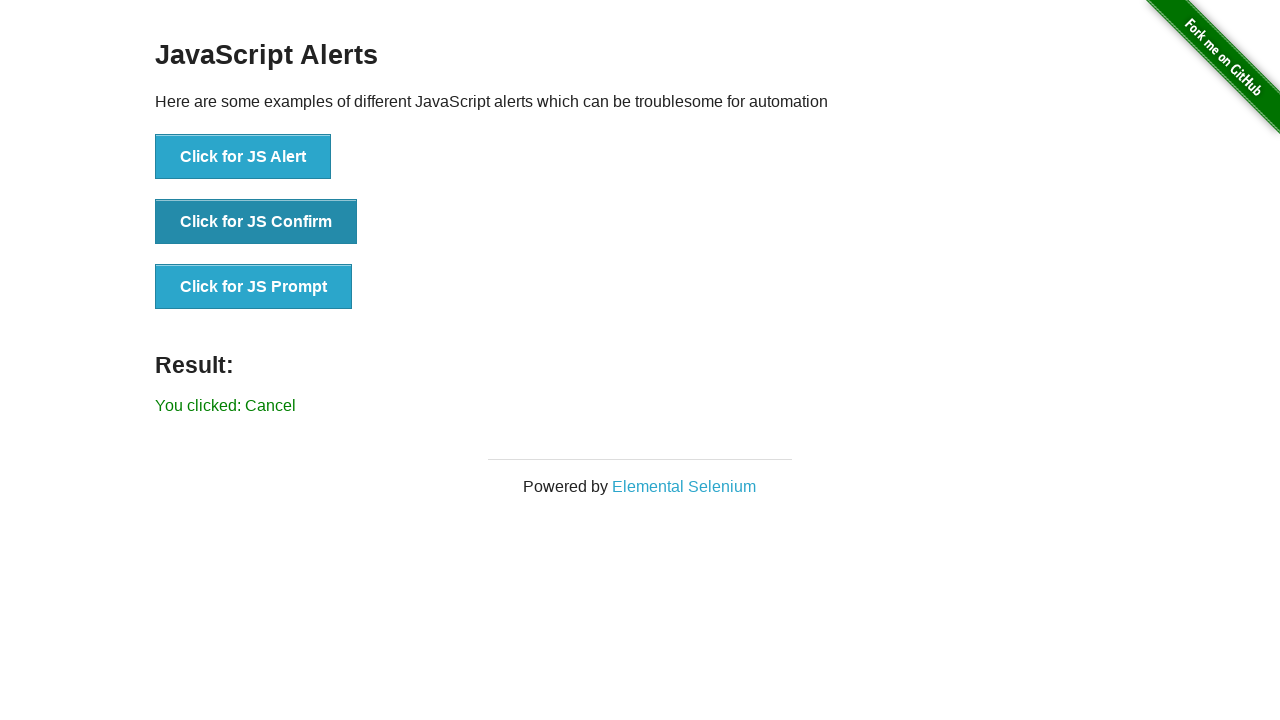

Verified result message shows 'You clicked: Cancel'
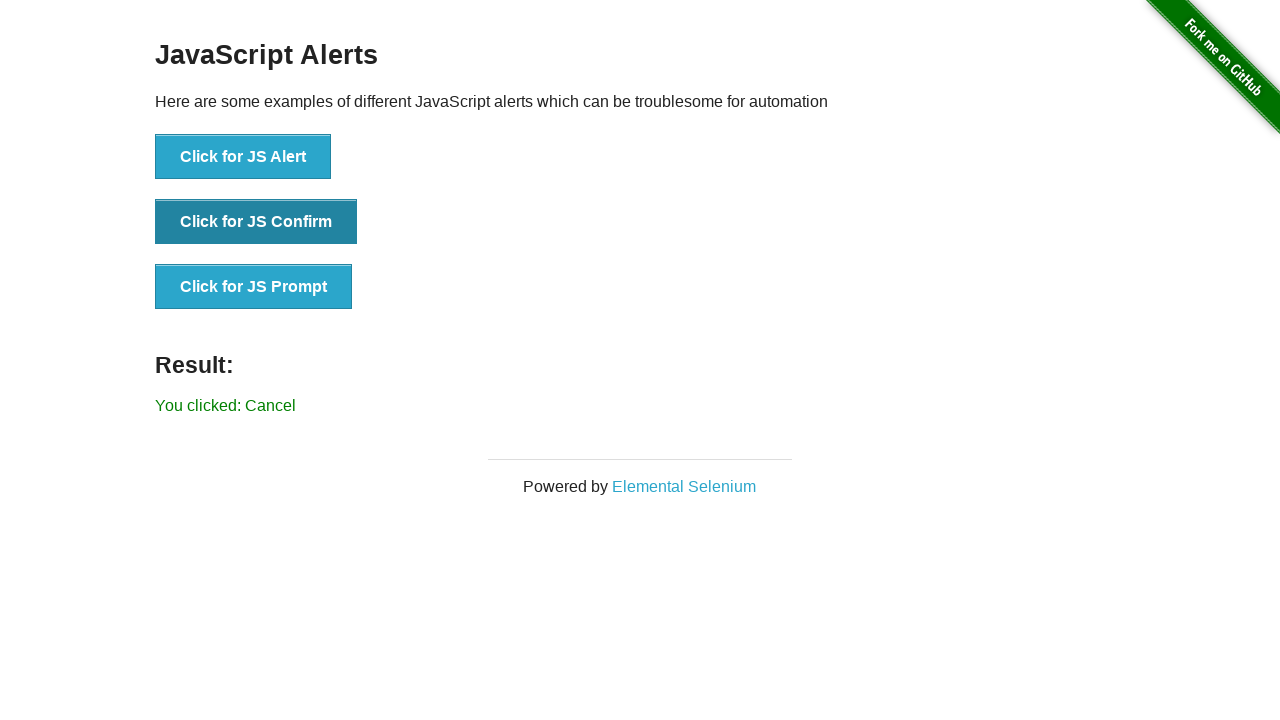

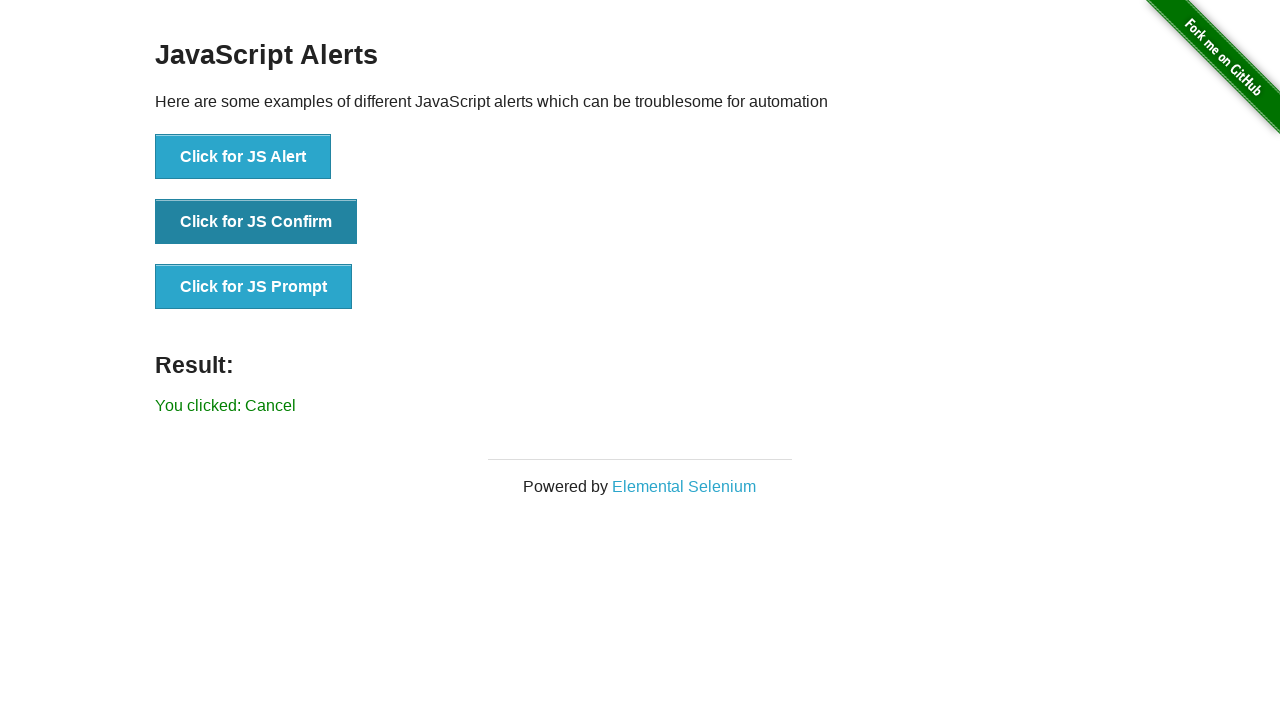